Tests iframe handling on jQuery UI's draggable demo page by switching to an iframe, reading element text, switching back to default content, and clicking the Download link.

Starting URL: http://jqueryui.com/draggable/

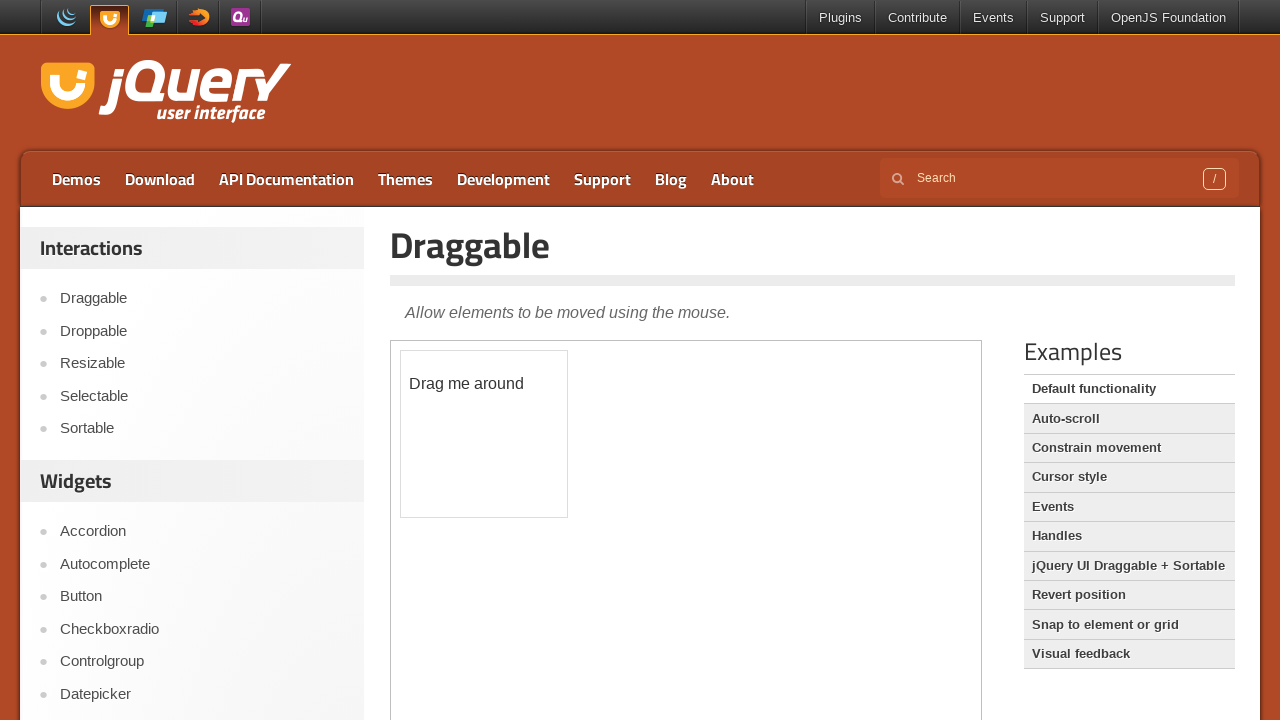

Waited for demo iframe to be present
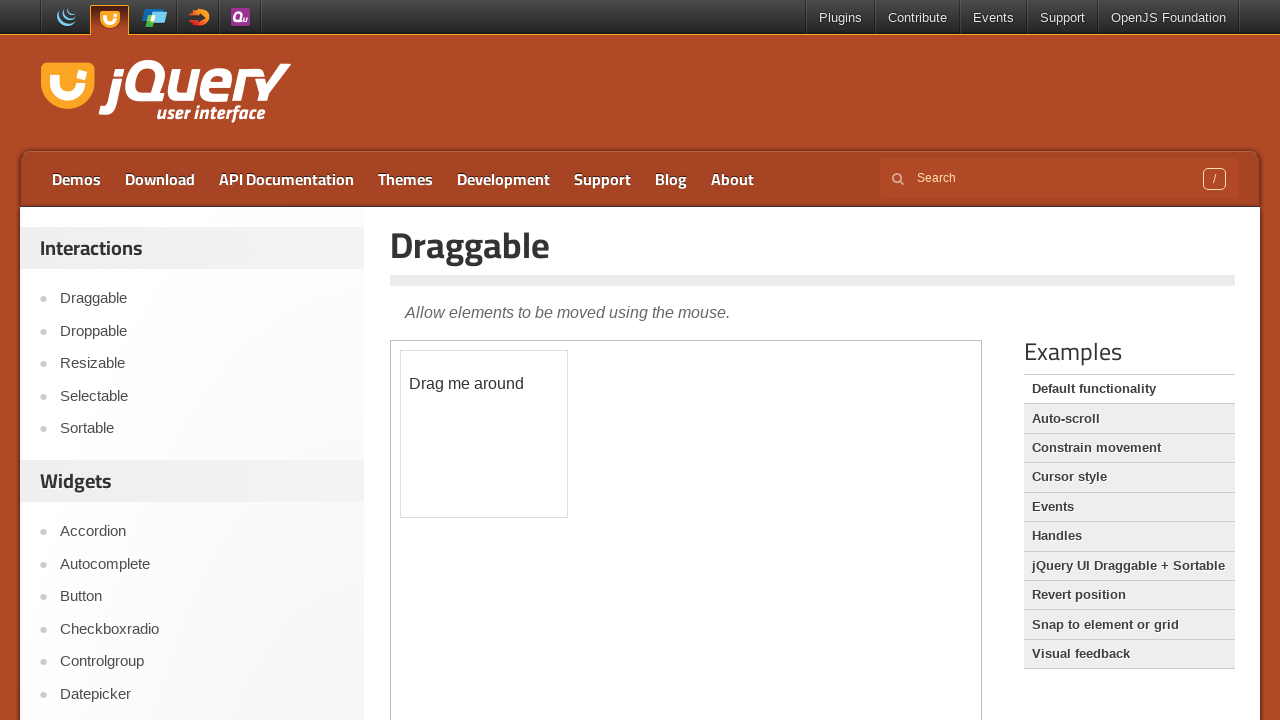

Located the demo iframe
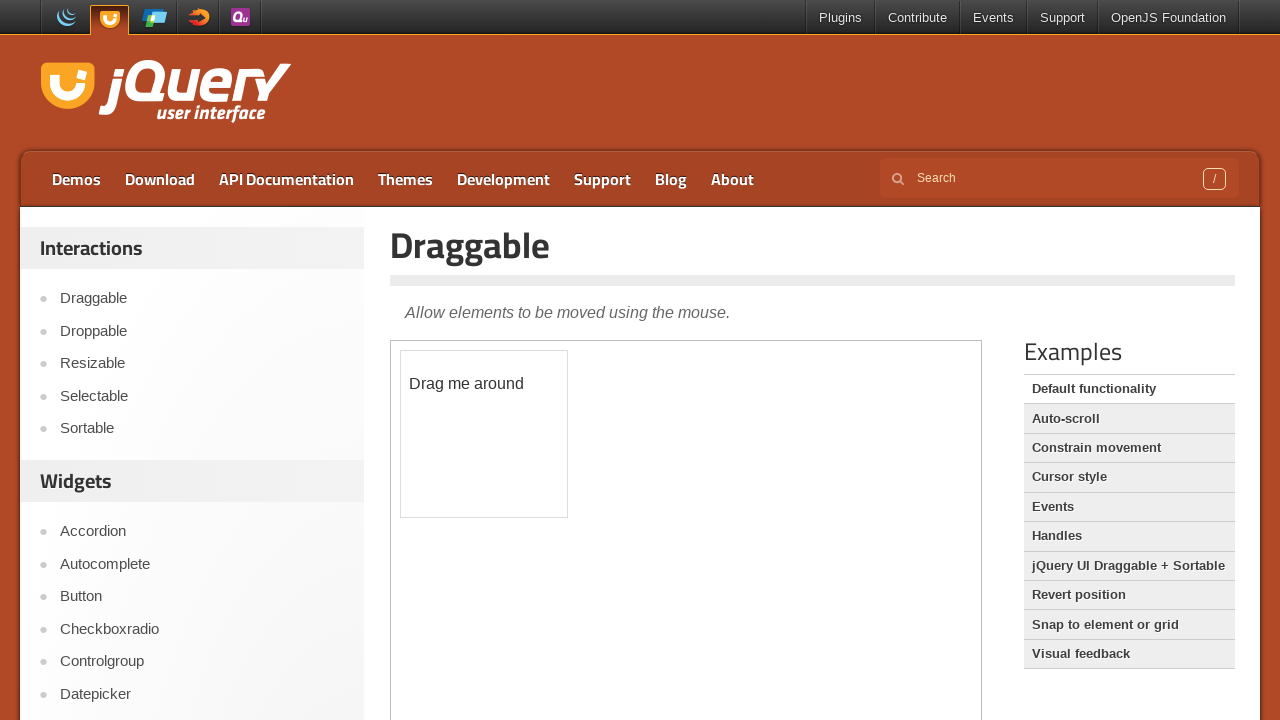

Retrieved text content from draggable element: '
	Drag me around
'
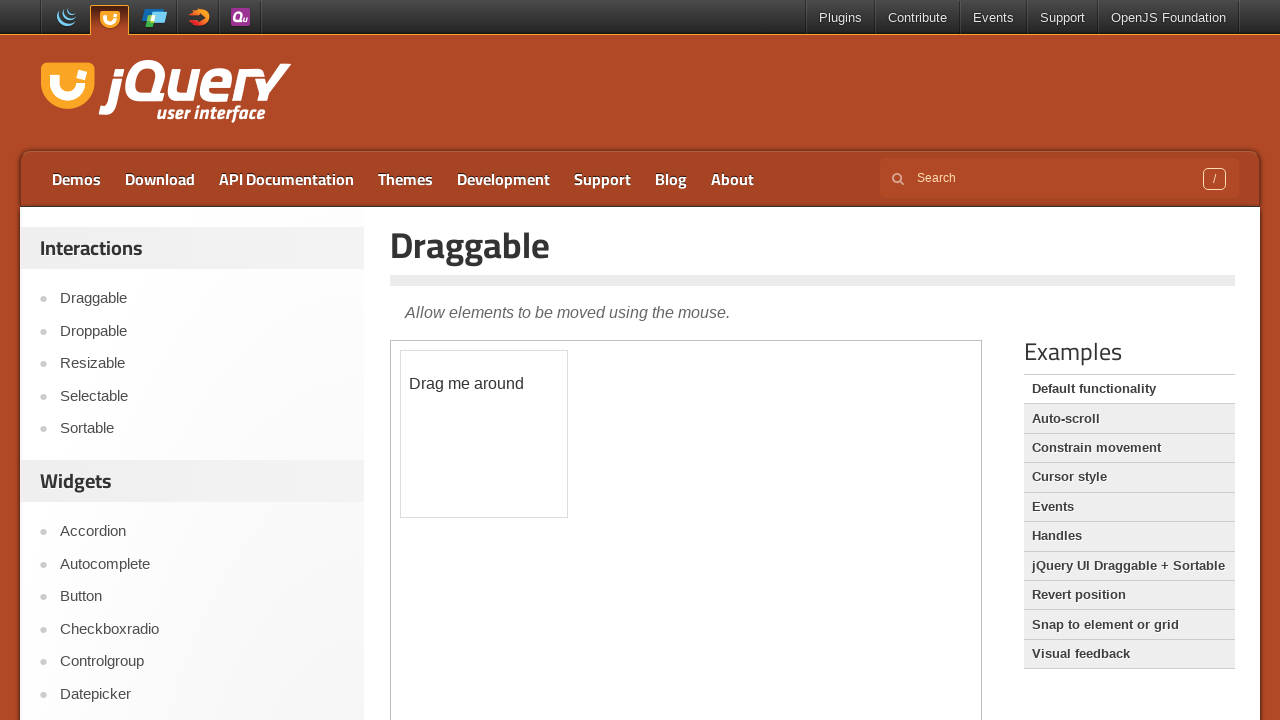

Clicked the Download link on the main page at (160, 179) on a:has-text('Download')
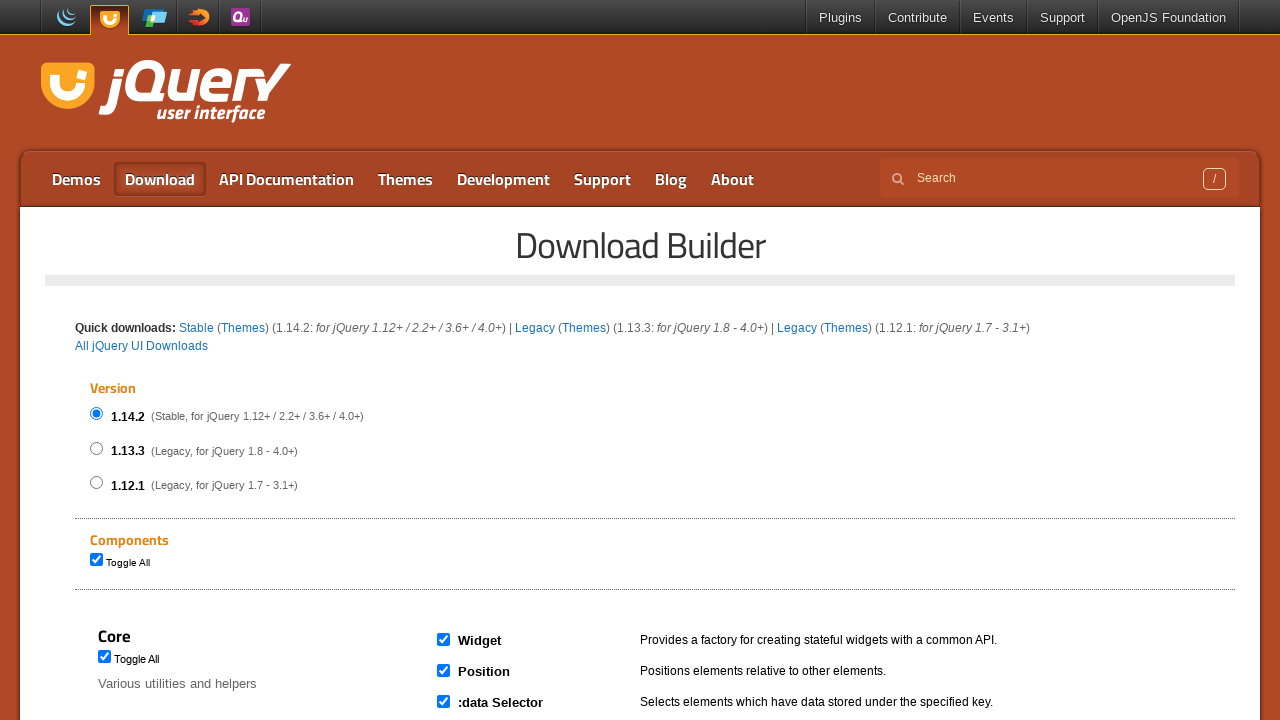

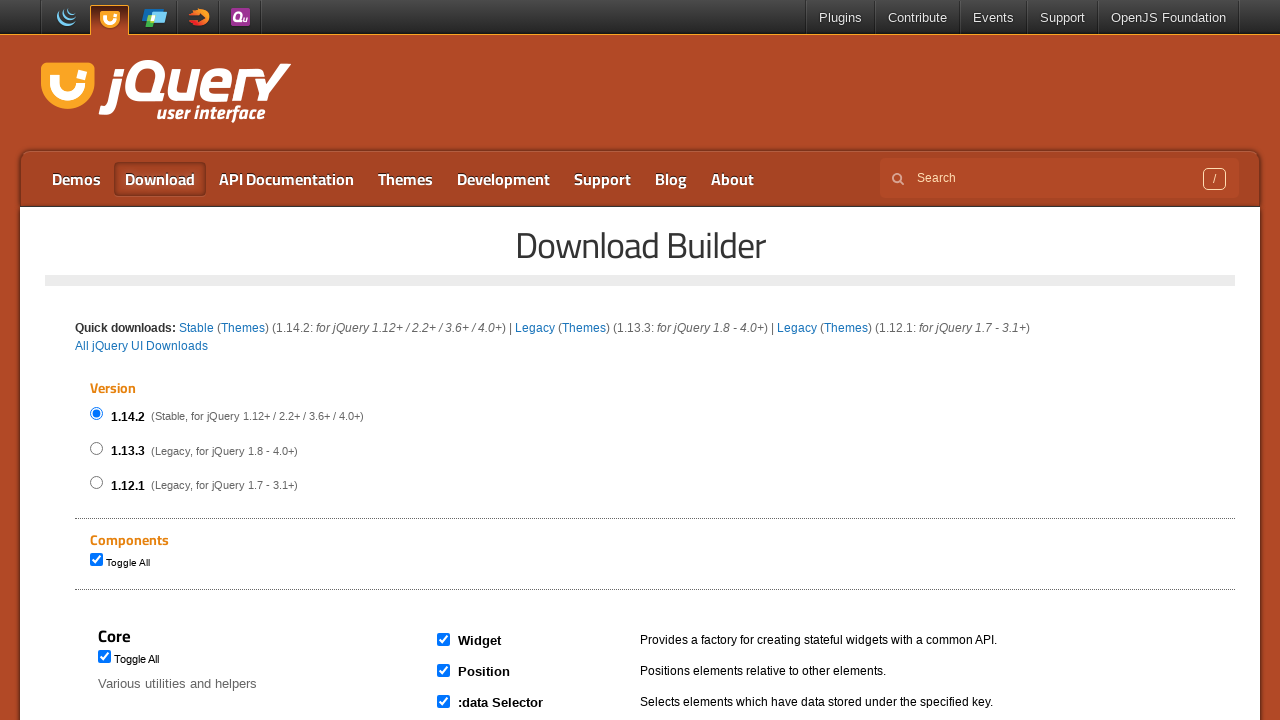